Navigates to the nopCommerce demo site and maximizes the browser window to demonstrate basic navigation commands.

Starting URL: https://demo.nopcommerce.com/

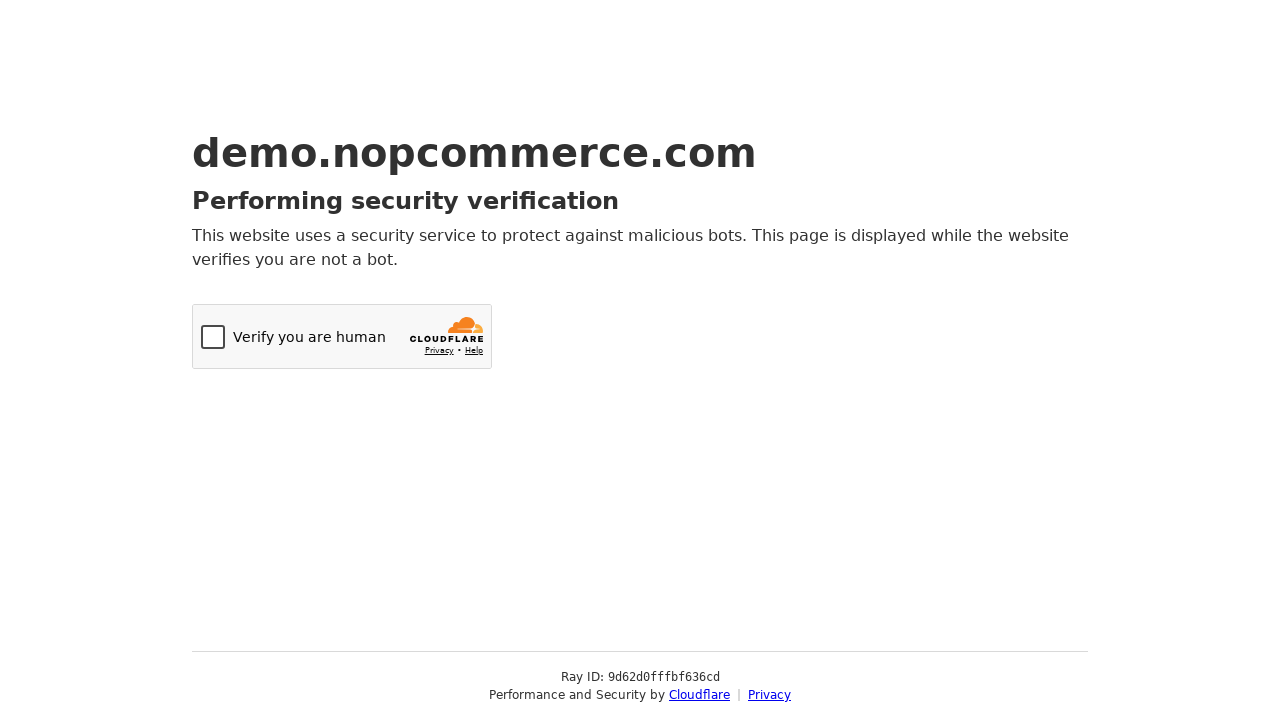

Navigated to nopCommerce demo site at https://demo.nopcommerce.com/
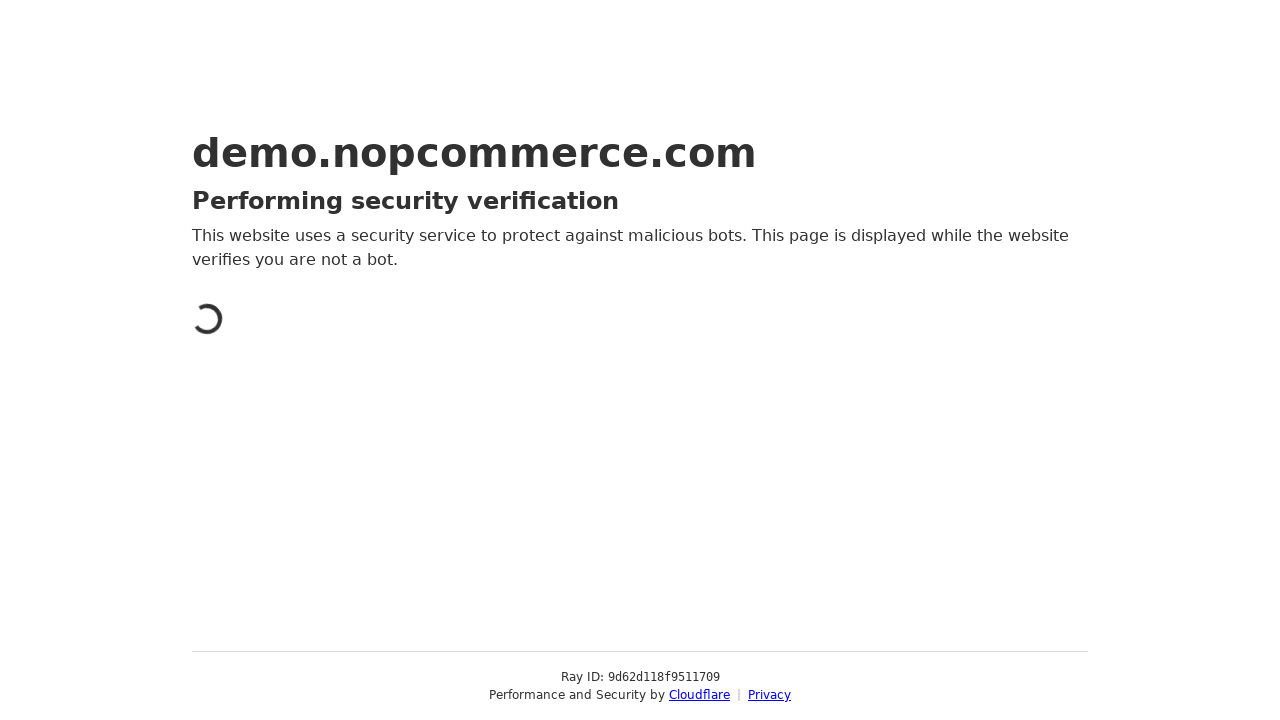

Maximized browser window to 1920x1080
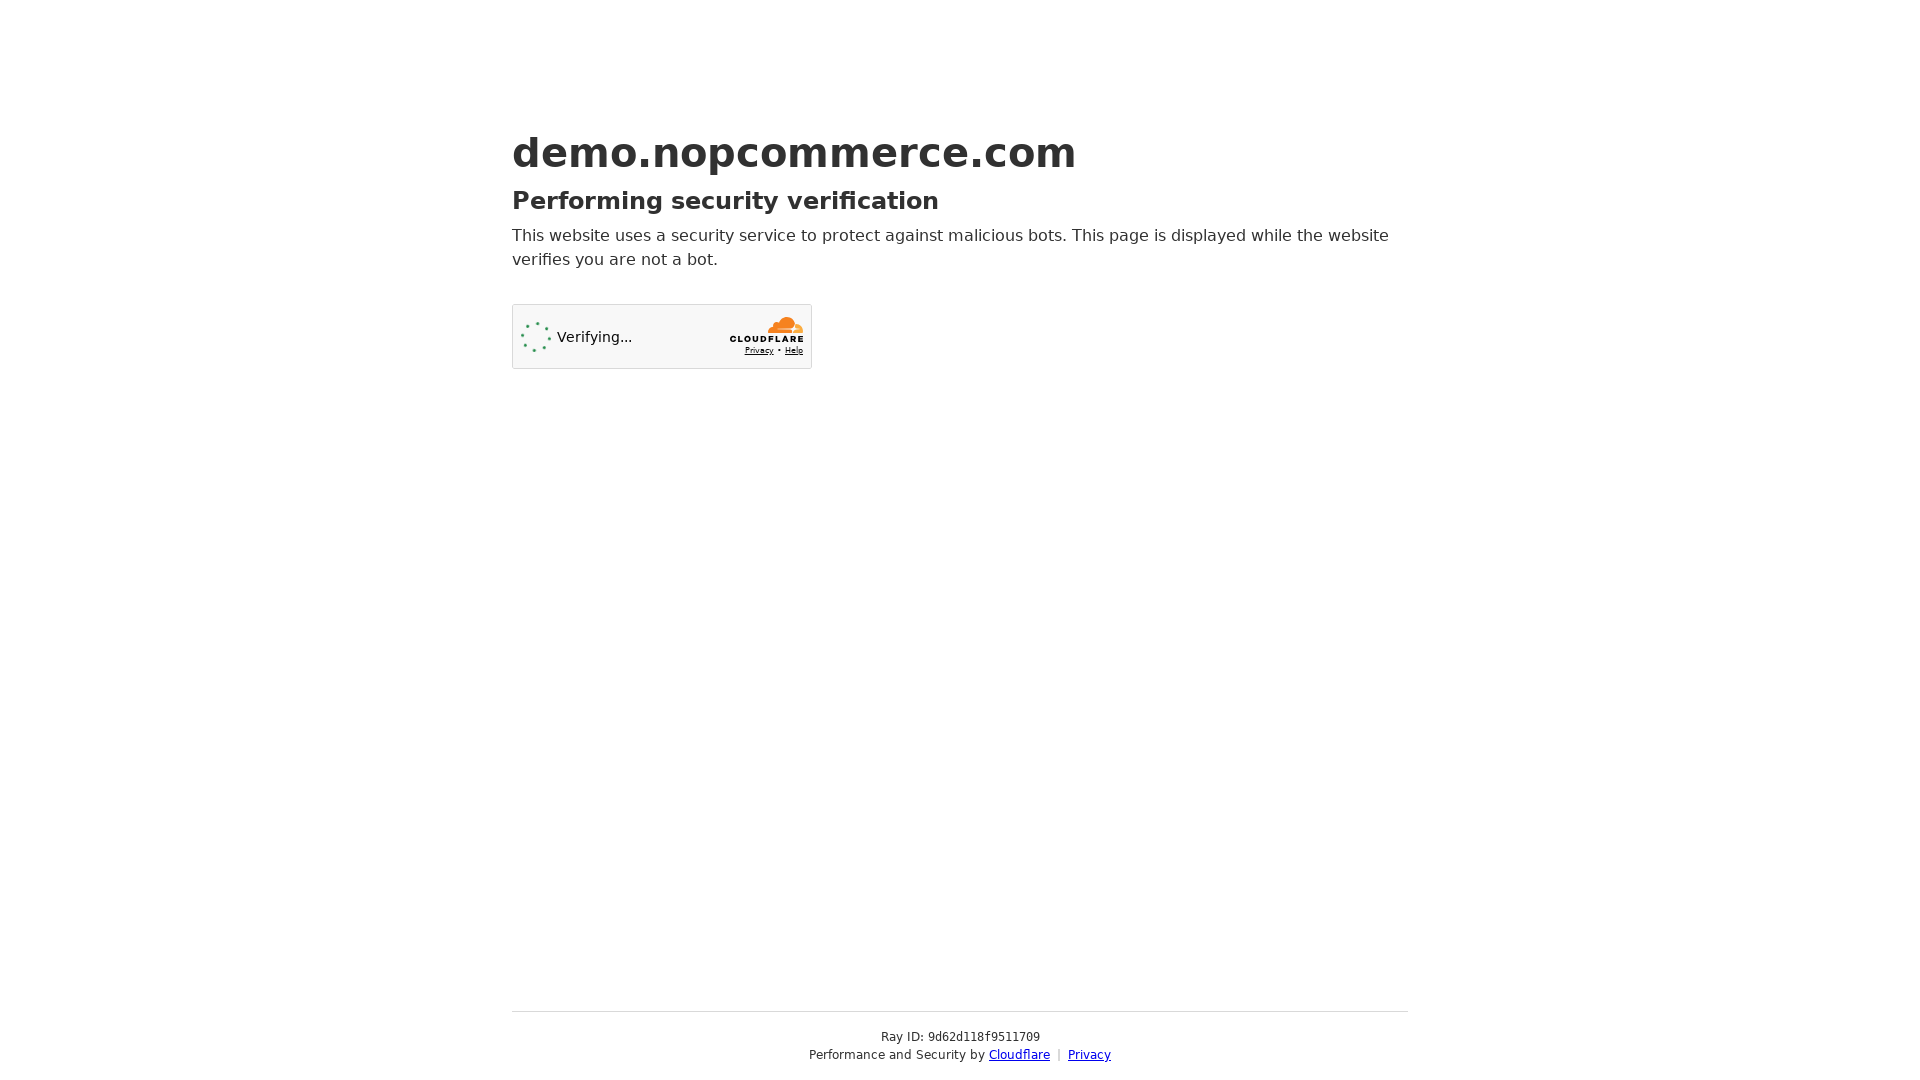

Page fully loaded (domcontentloaded)
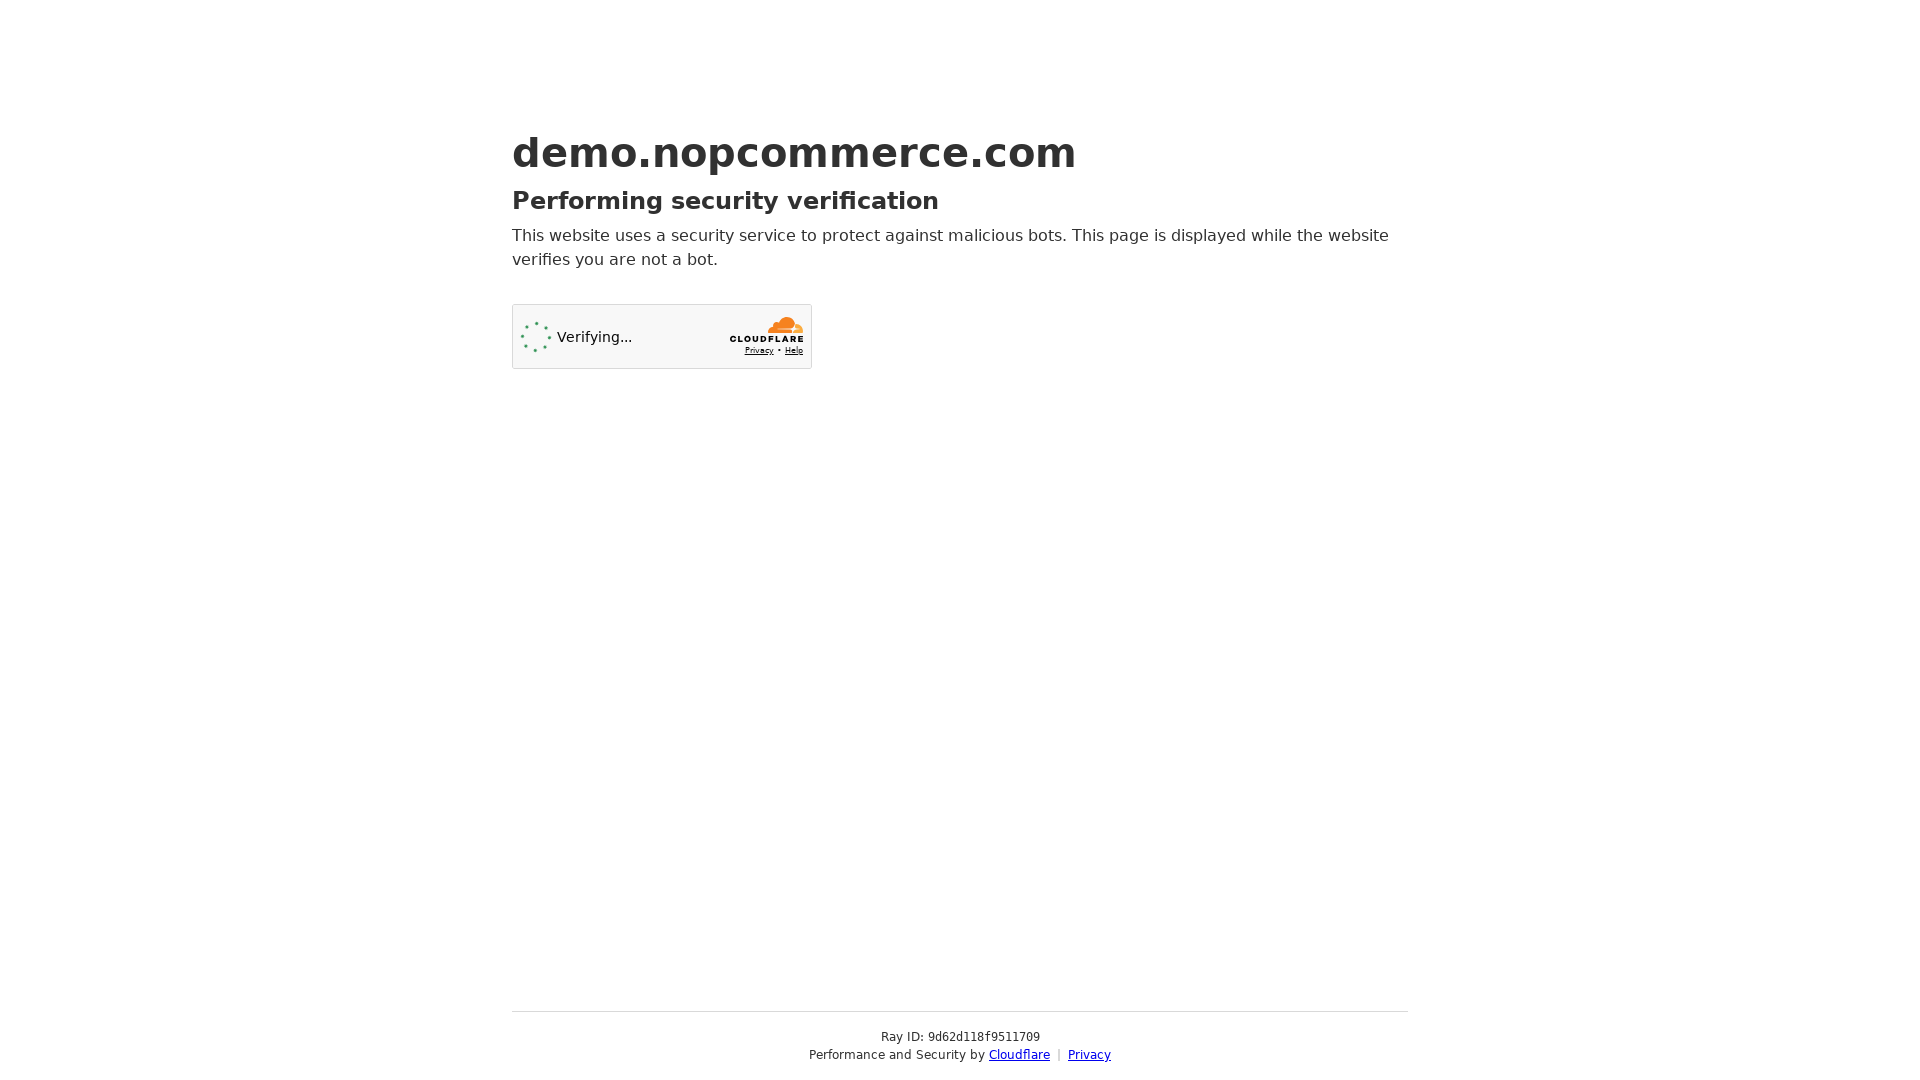

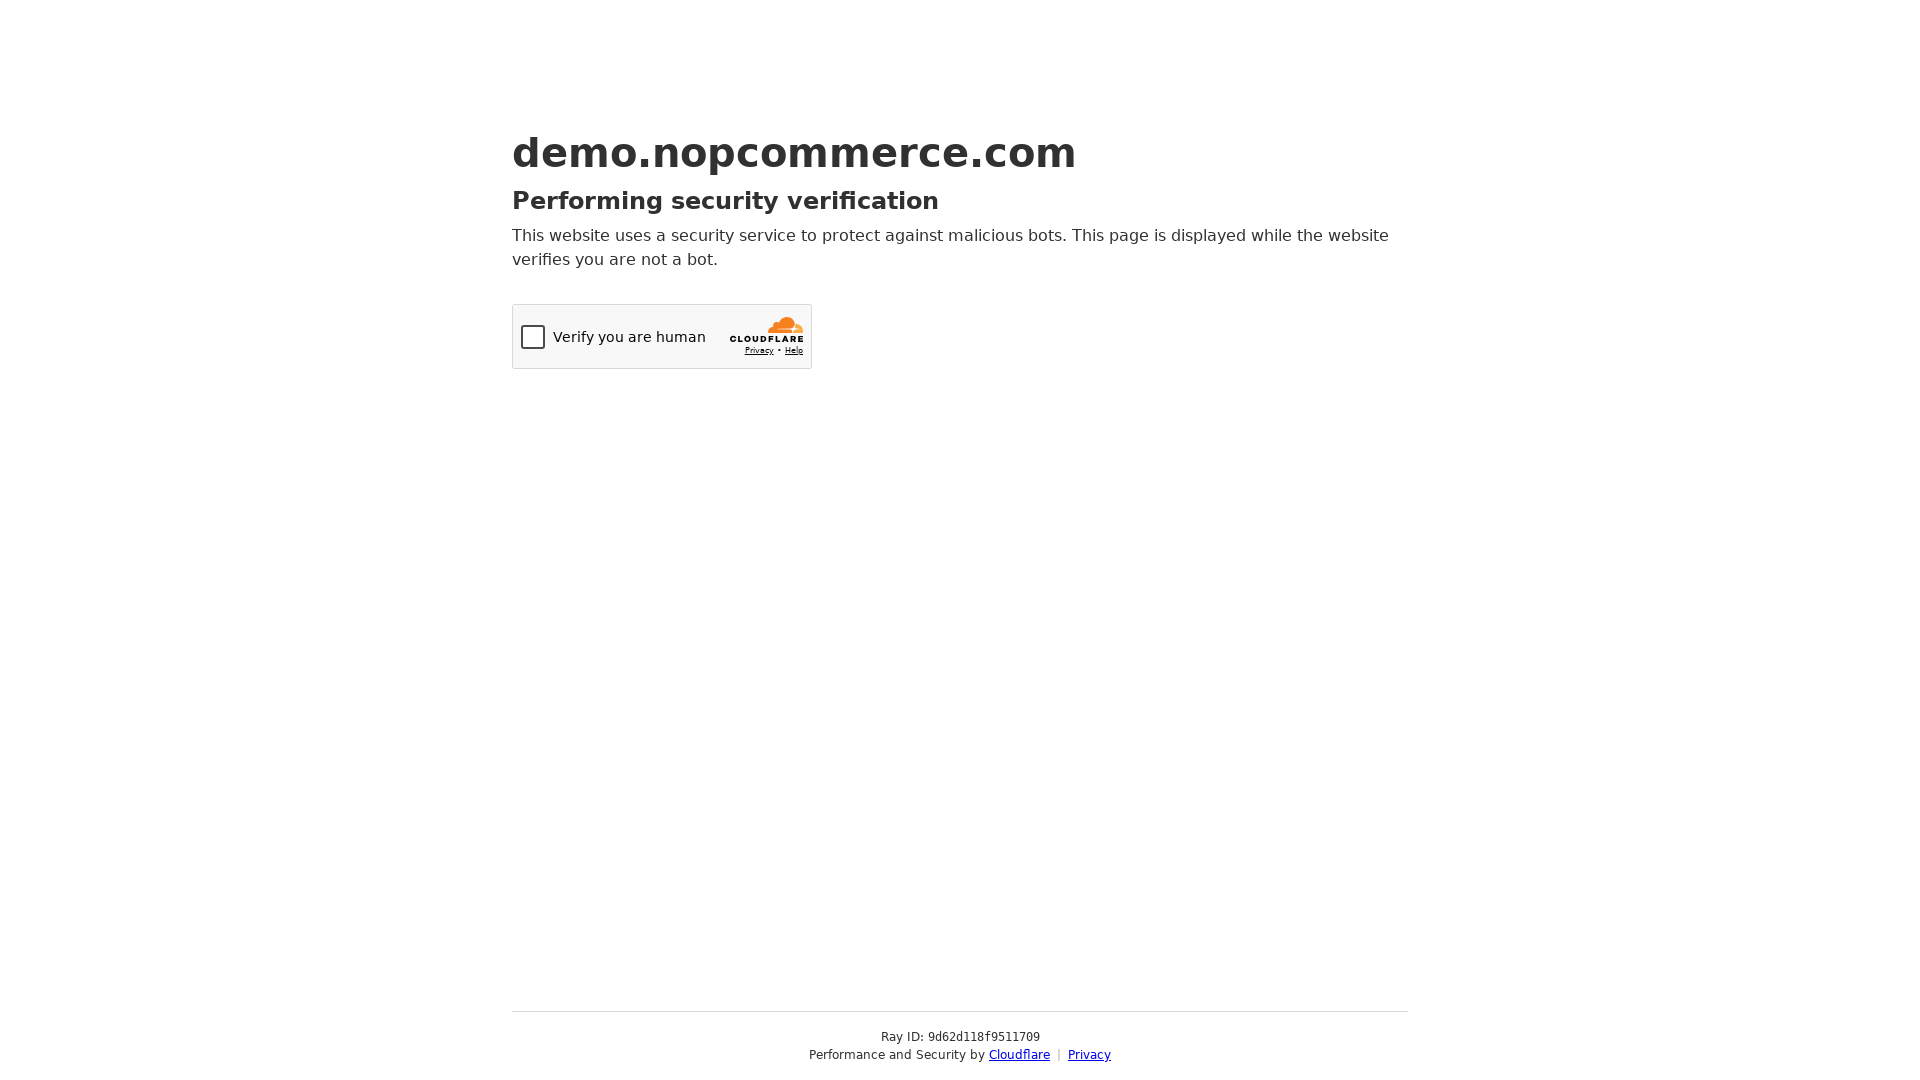